Navigates to AnyTrip NSW region page and waits for departure time information to load

Starting URL: https://anytrip.com.au/region/nsw?selectedStopId=au2:2121213&departureOffset=0&departureLimit=40

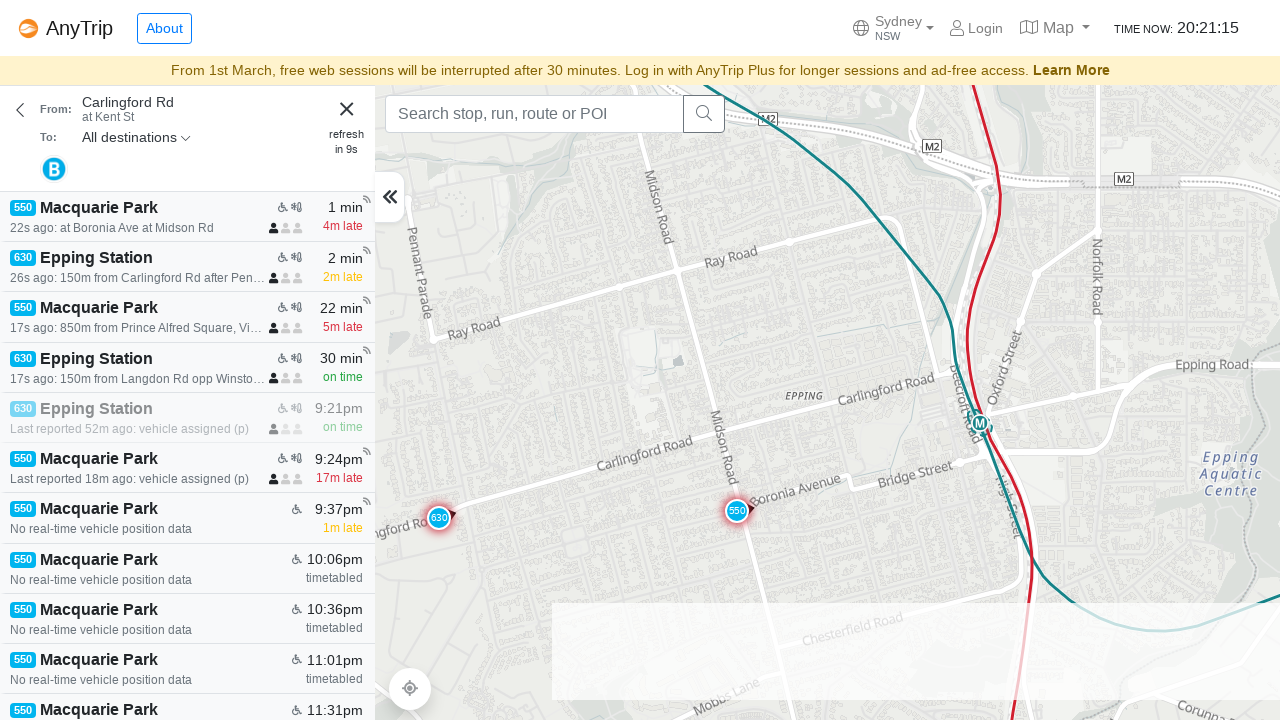

Navigated to AnyTrip NSW region page
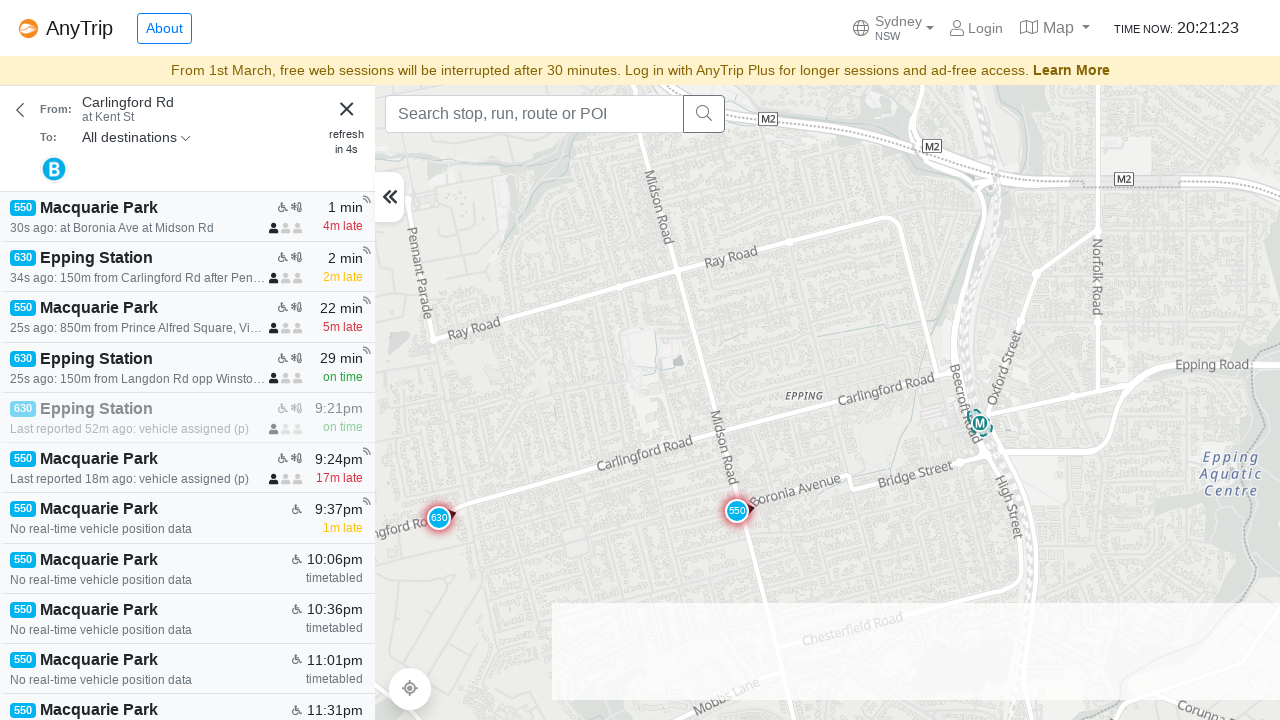

Waited for departure time elements to load
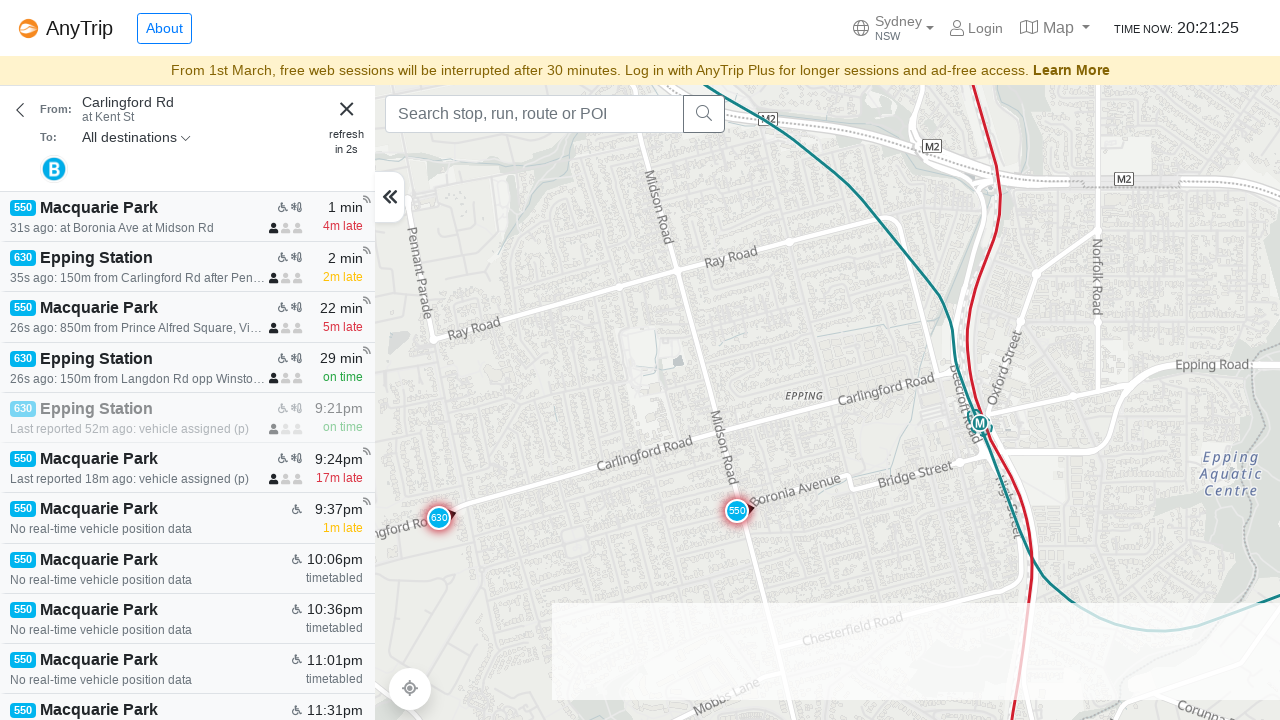

Retrieved 80 departure time elements
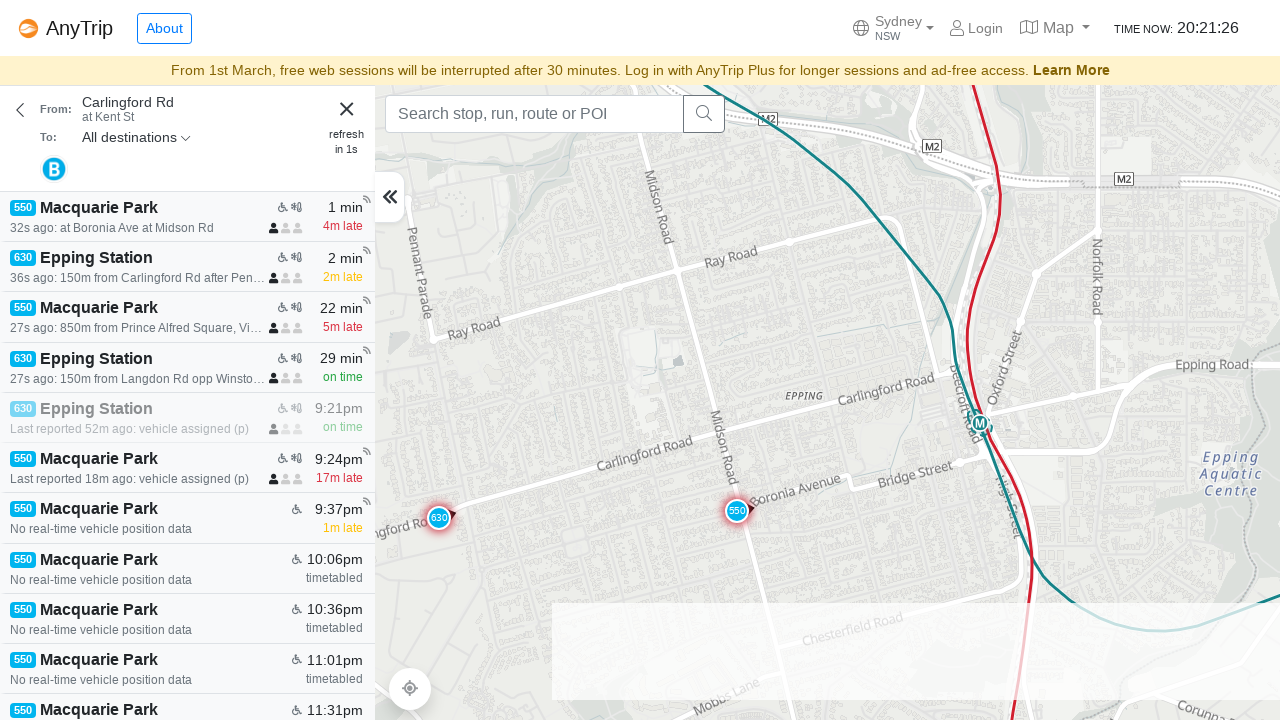

Verified that departure times have loaded successfully
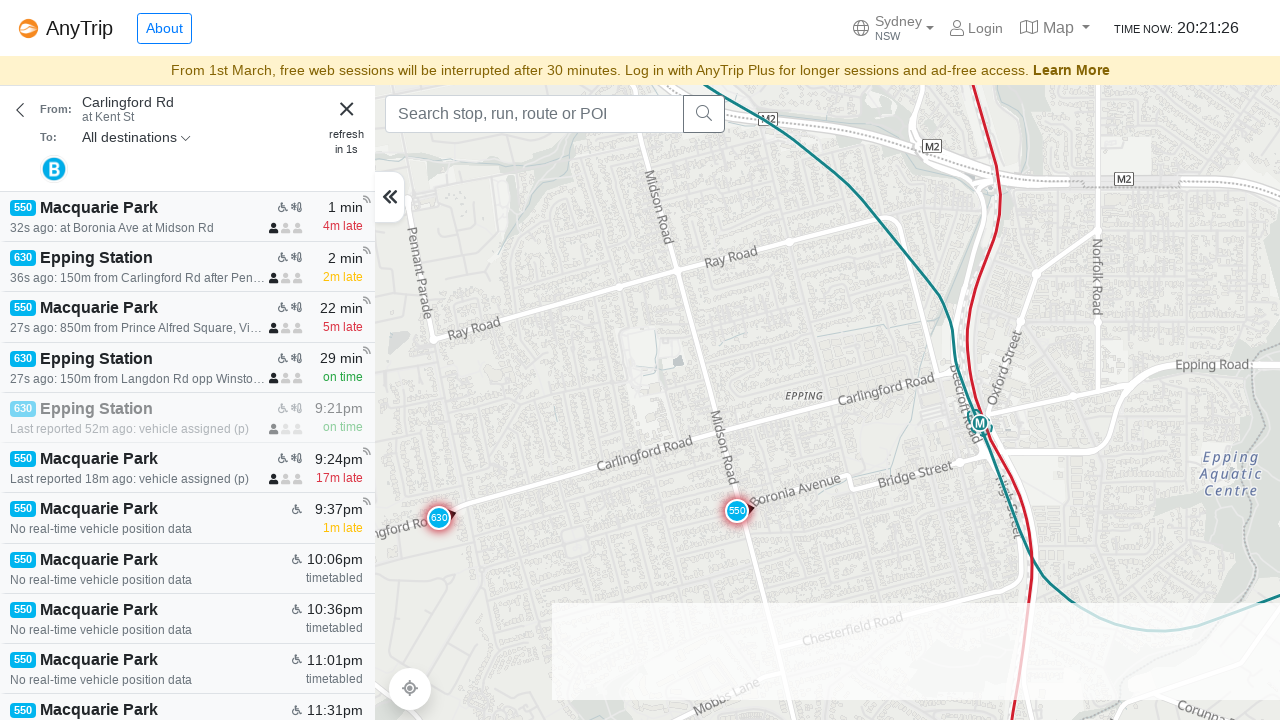

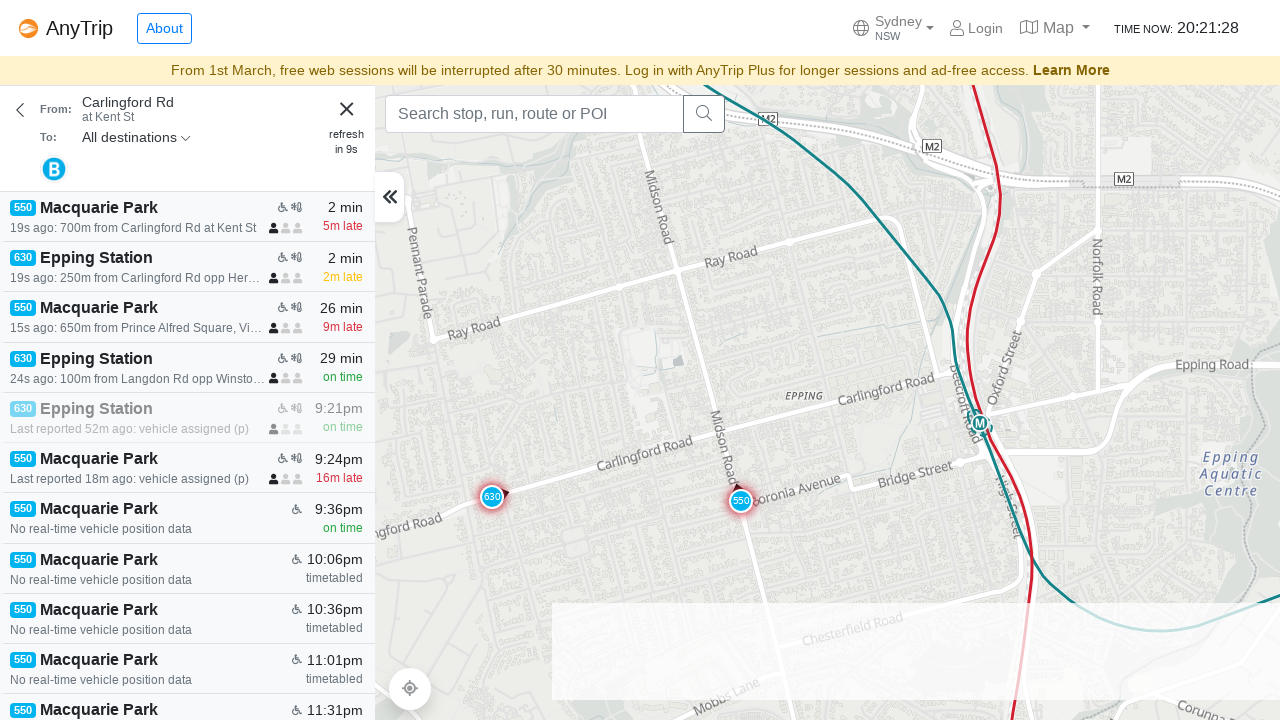